Tests Bootstrap checkbox functionality by verifying it starts unchecked, checking it, and verifying it becomes checked.

Starting URL: https://getbootstrap.com/docs/4.3/components/forms/#checkboxes-and-radios

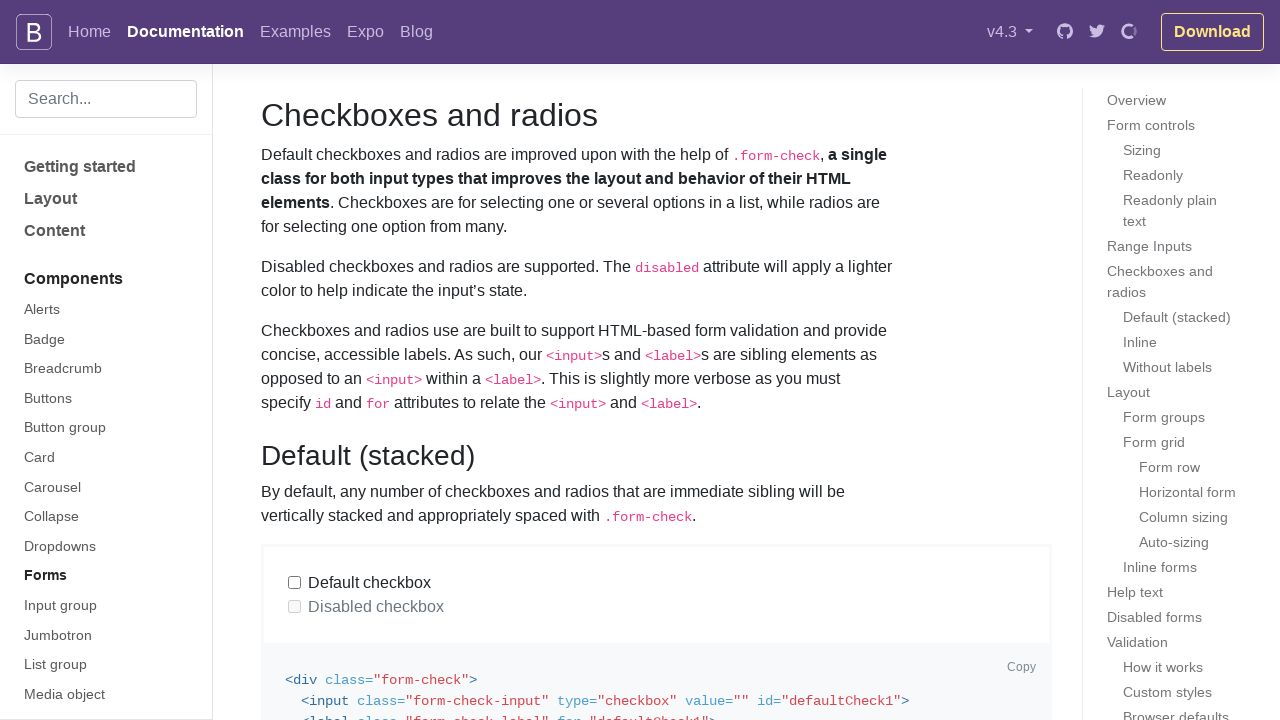

Located Bootstrap checkbox element by label 'Default checkbox'
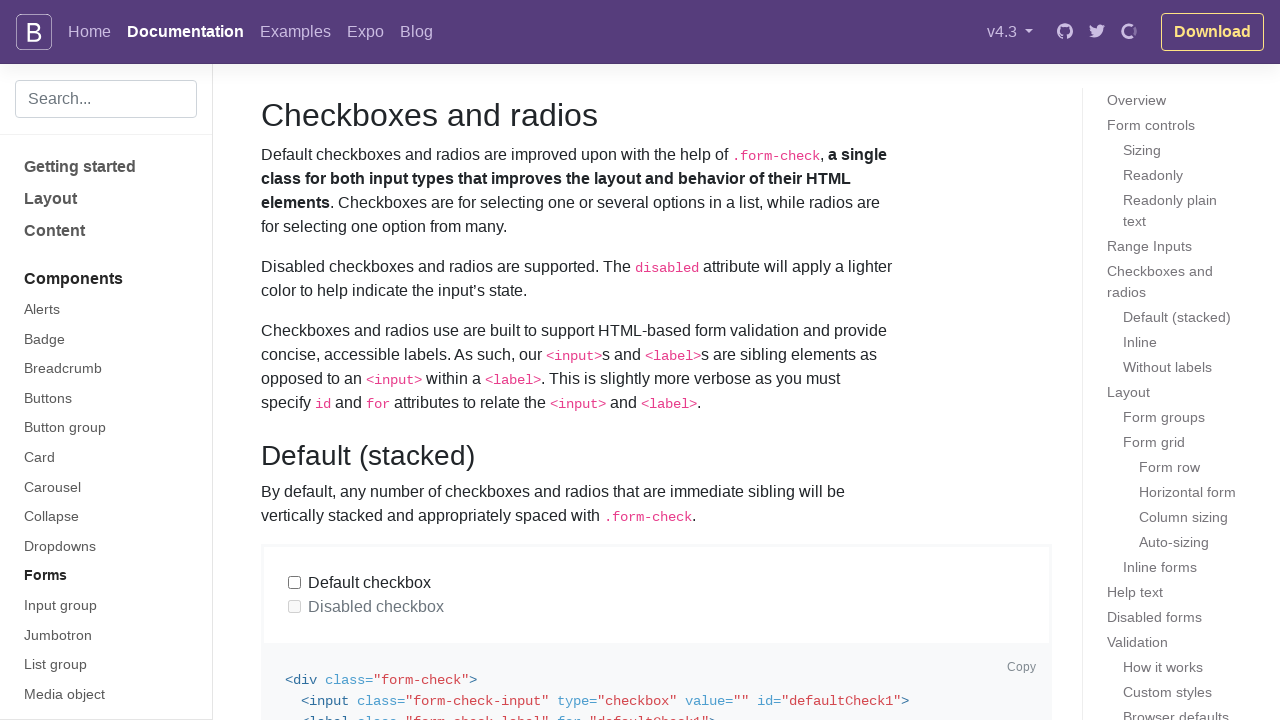

Verified checkbox starts in unchecked state
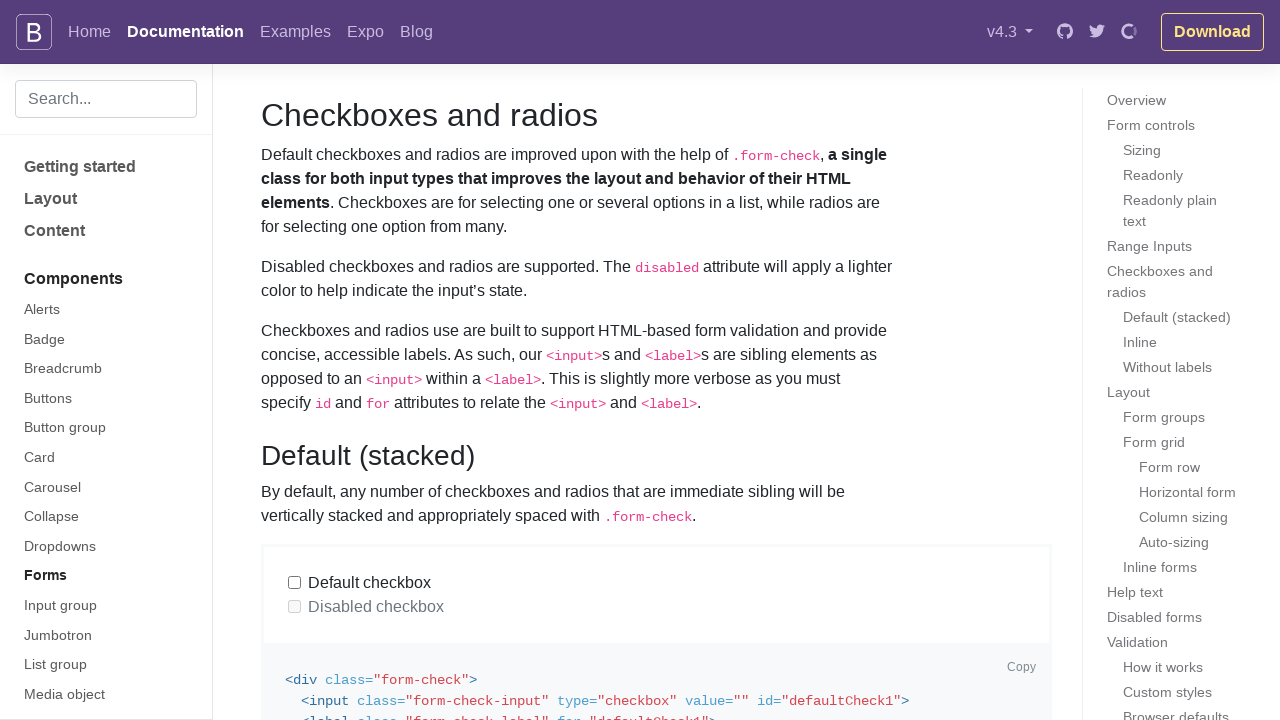

Clicked checkbox to check it at (295, 583) on internal:label="Default checkbox"i
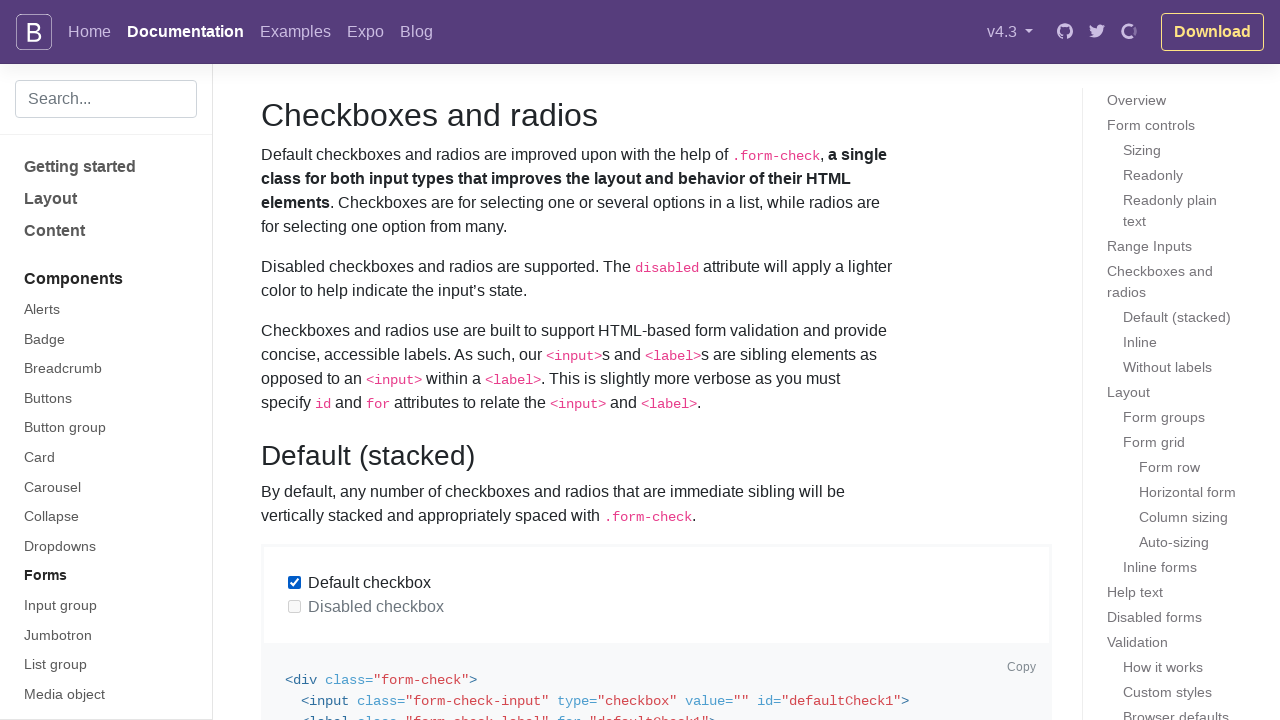

Verified checkbox is now in checked state
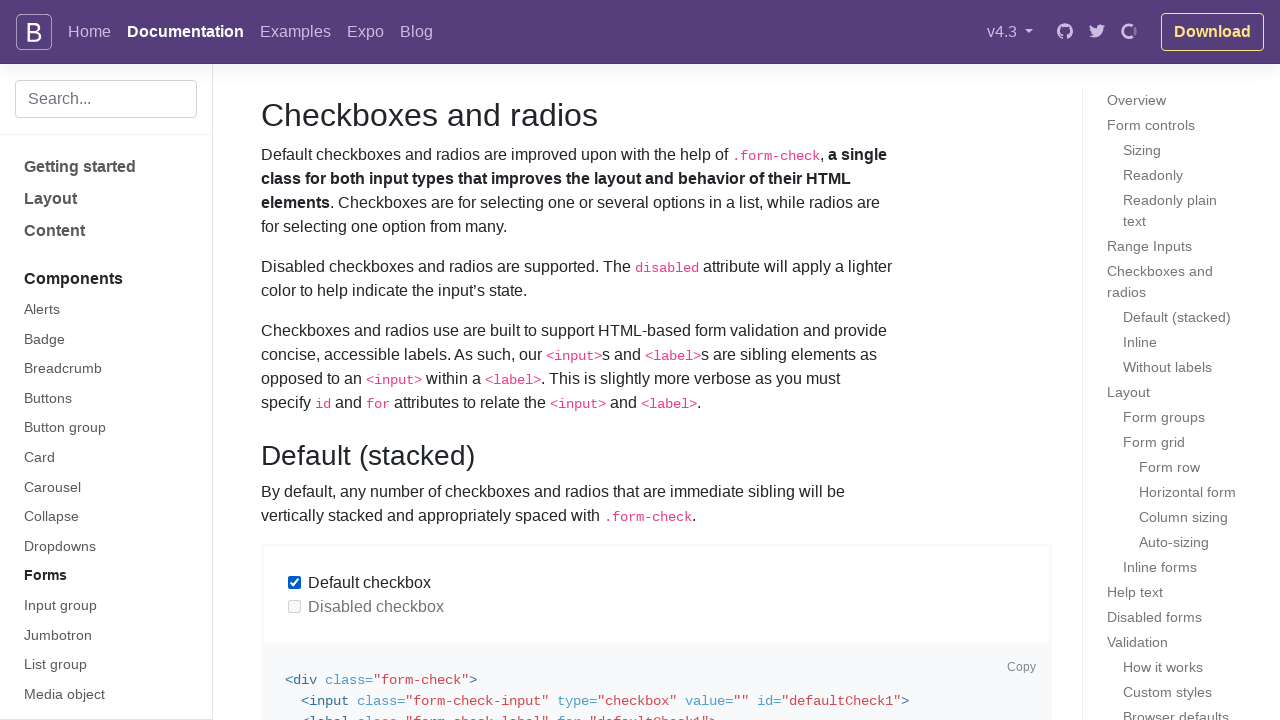

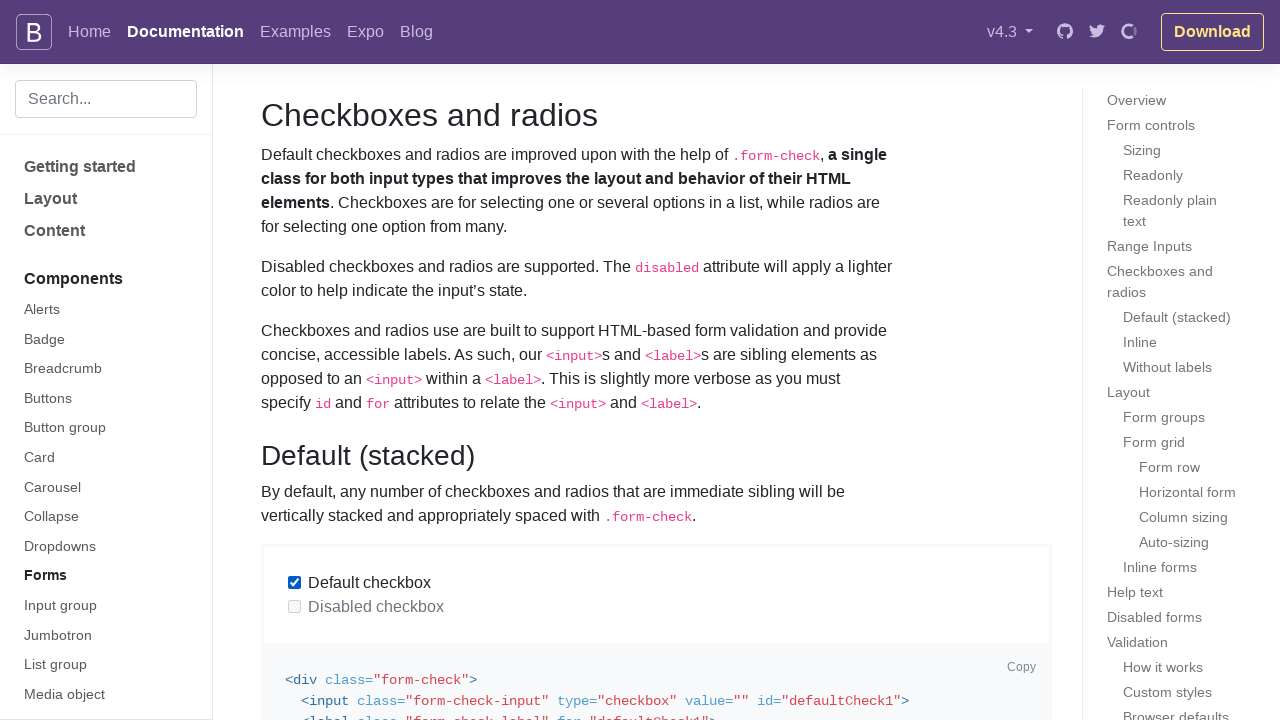